Tests a radio button form by filling title and description fields, selecting a radio button option, and submitting

Starting URL: https://rori4.github.io/selenium-practice/#/pages/practice/radio-button-form

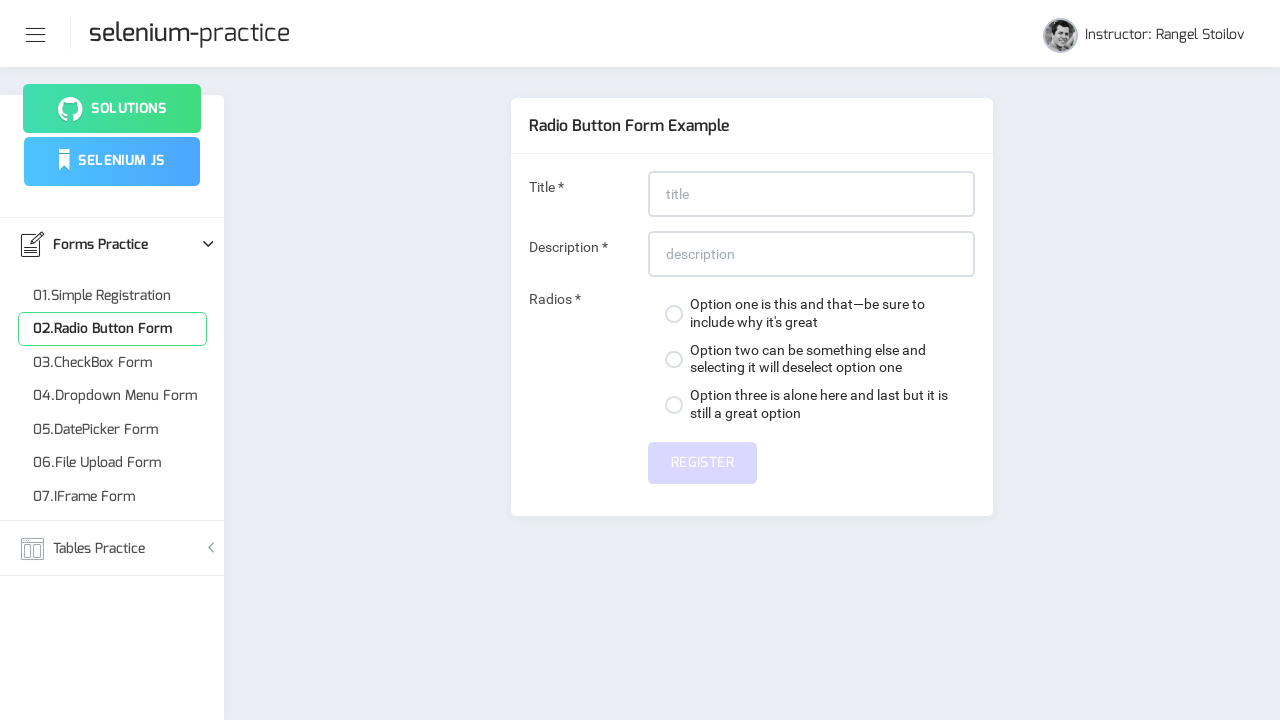

Filled title field with test text (minimum 20 characters) on #title
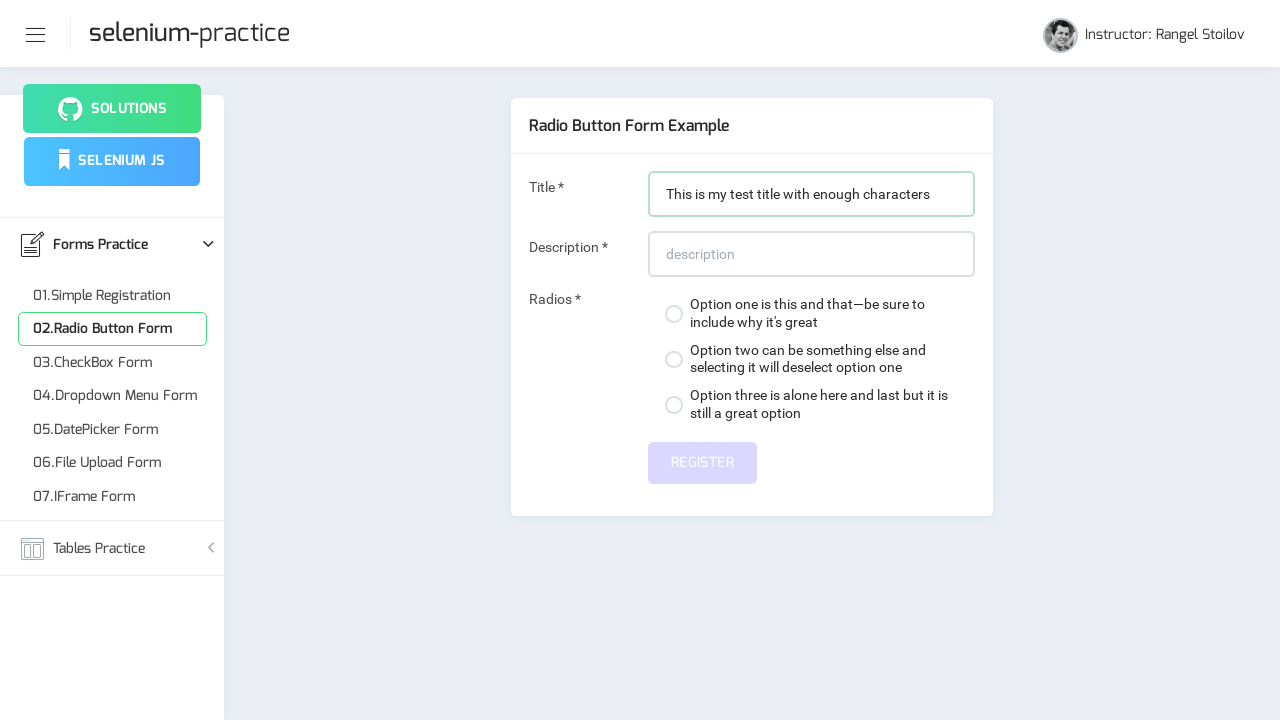

Filled description field with test text (minimum 20 characters) on #description
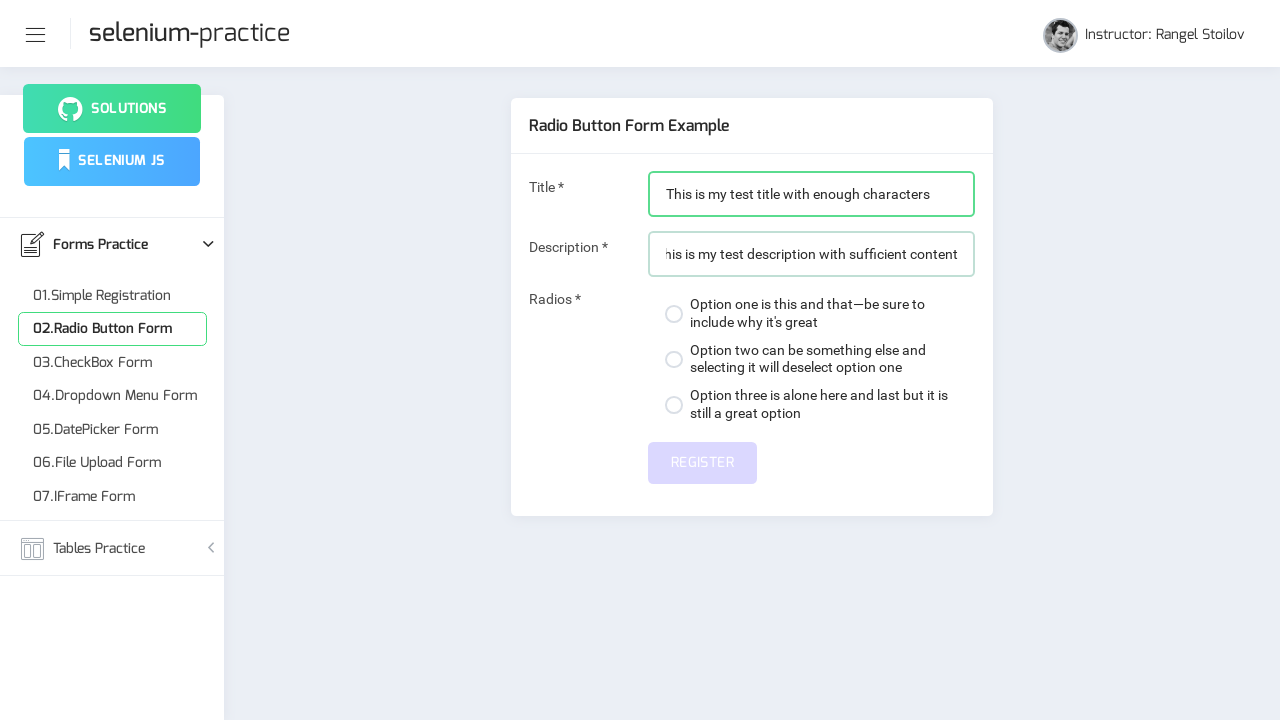

Selected radio button option at (674, 359) on xpath=//div[contains(@class,'col-lg-6')]//div[2]//label[1]//span[1]
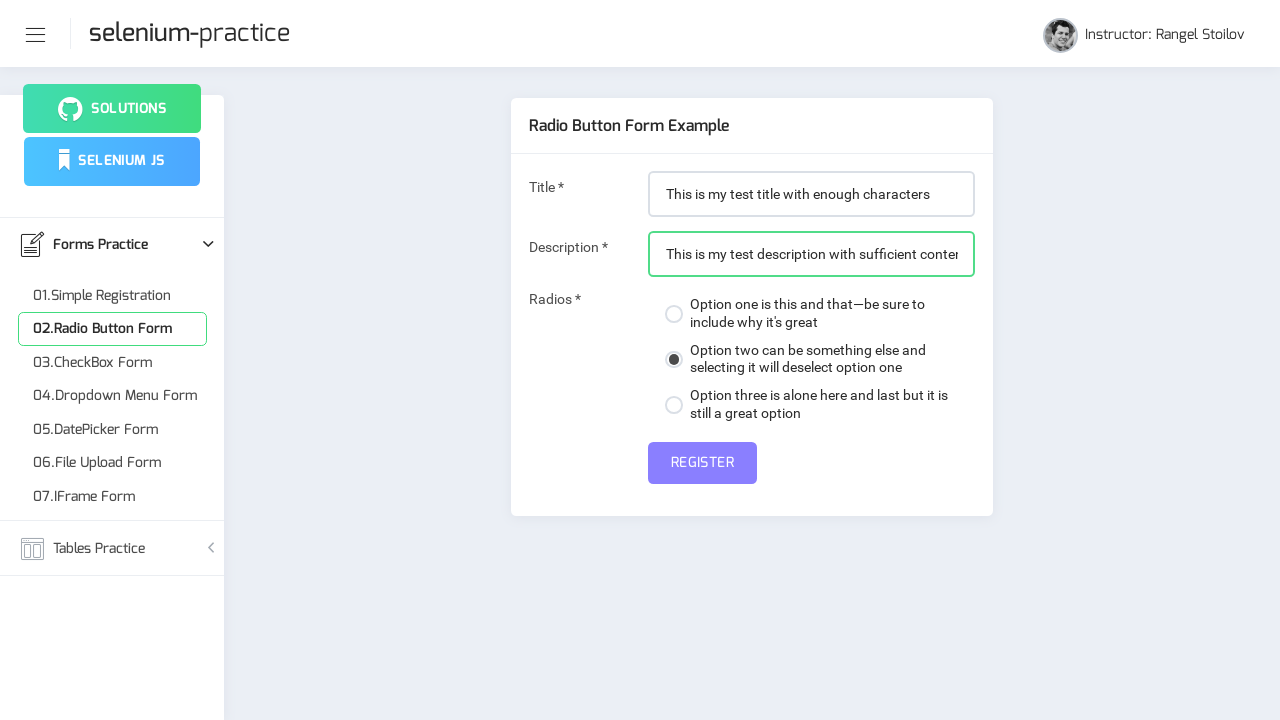

Clicked submit button to submit radio button form at (702, 463) on #submit
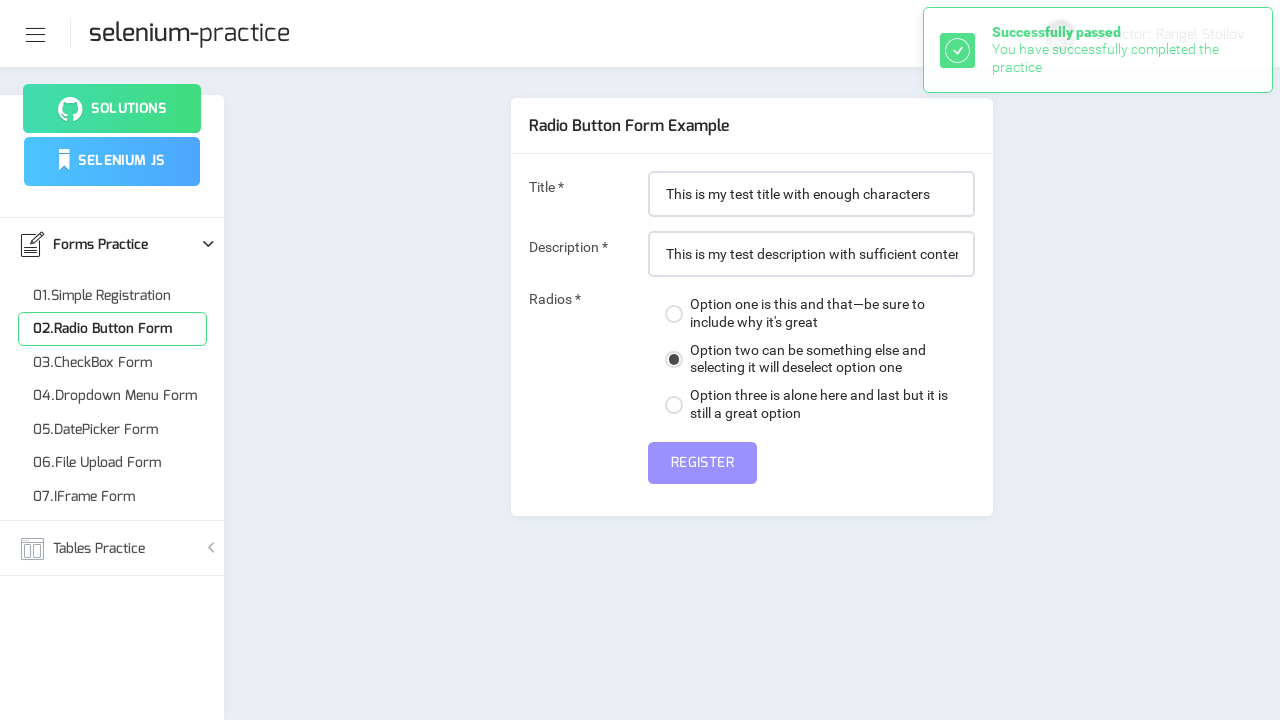

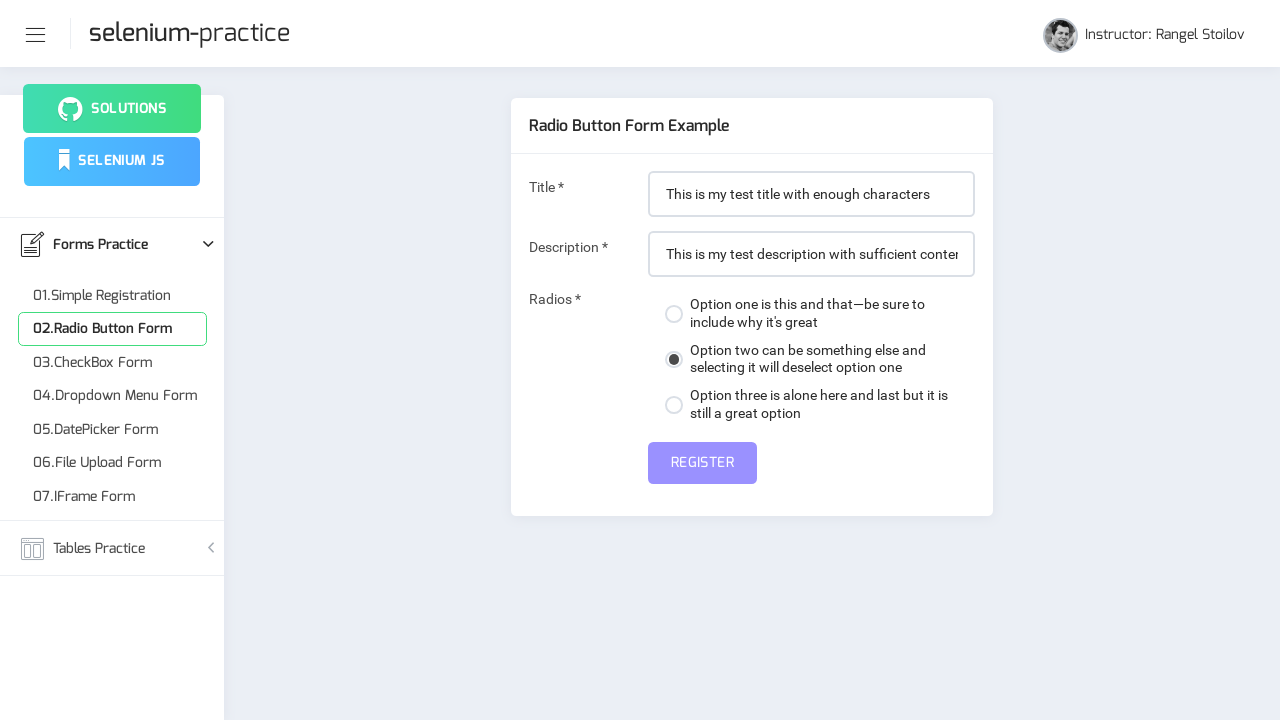